Tests confirm dialog by clicking confirm button, dismissing the dialog, and verifying the result shows "Cancel"

Starting URL: https://demoqa.com/alerts

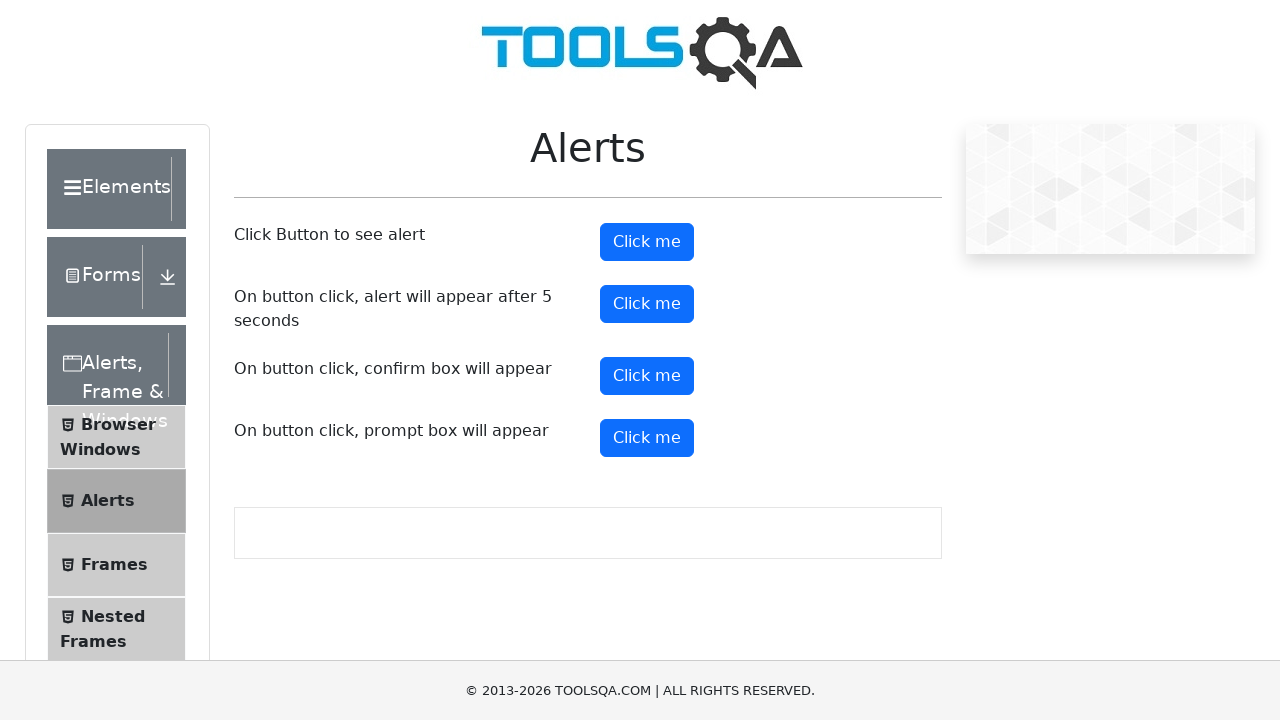

Set up dialog handler to dismiss the confirm dialog
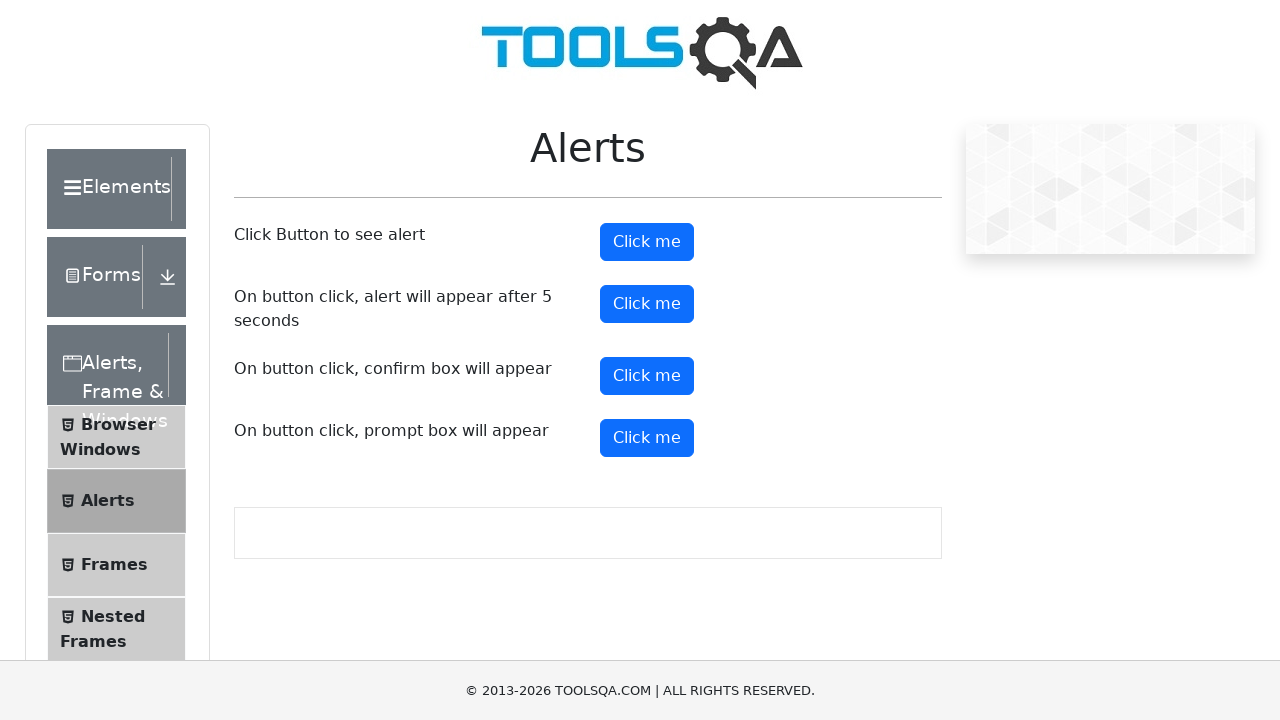

Clicked the confirm button at (647, 376) on #confirmButton
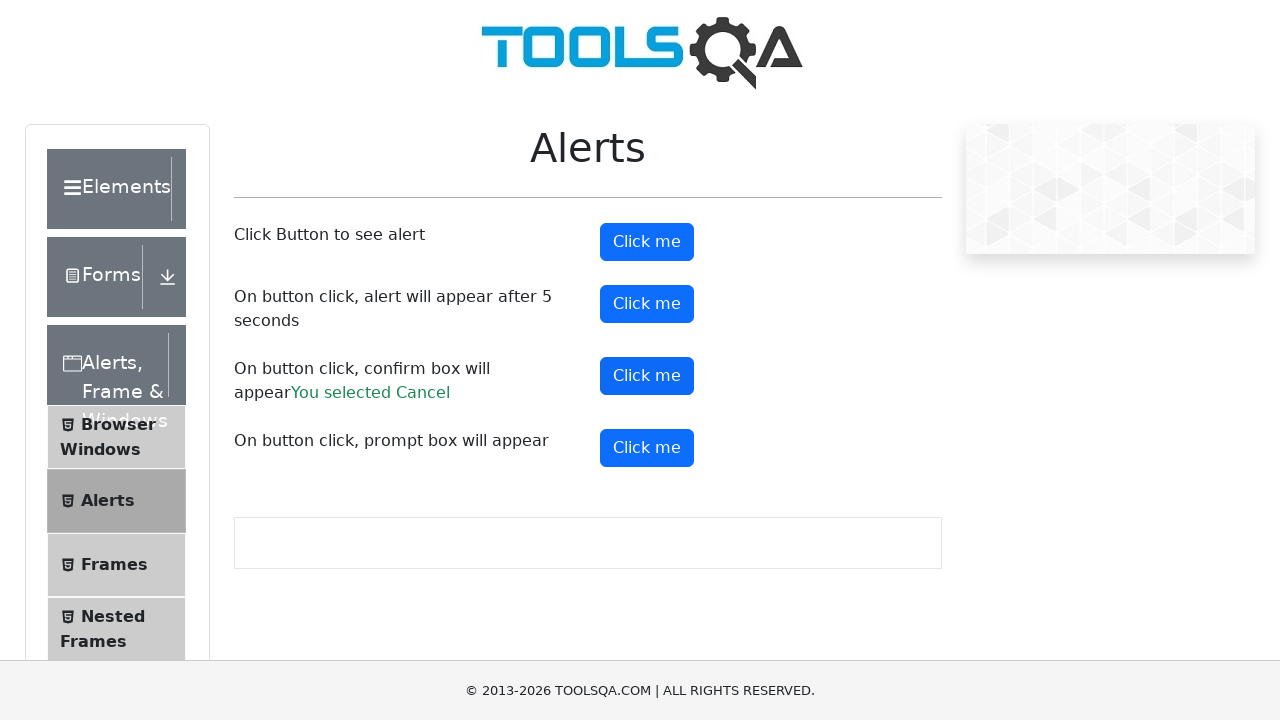

Confirm result element appeared
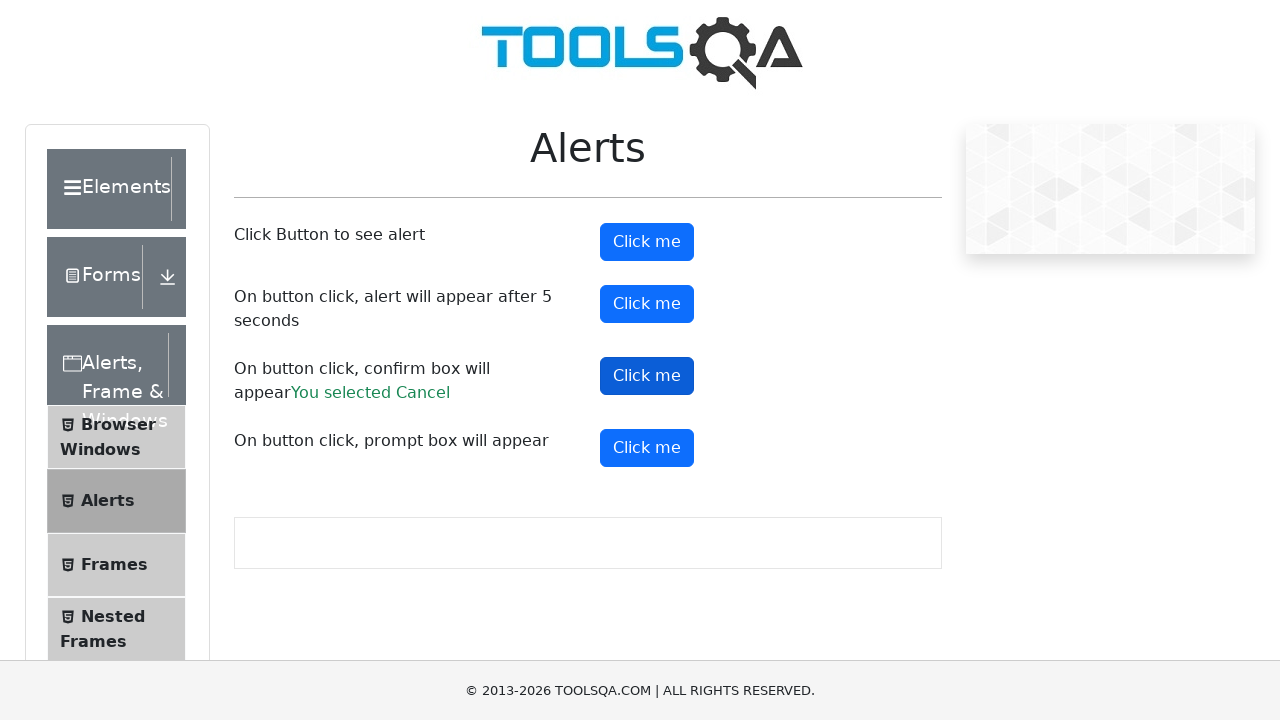

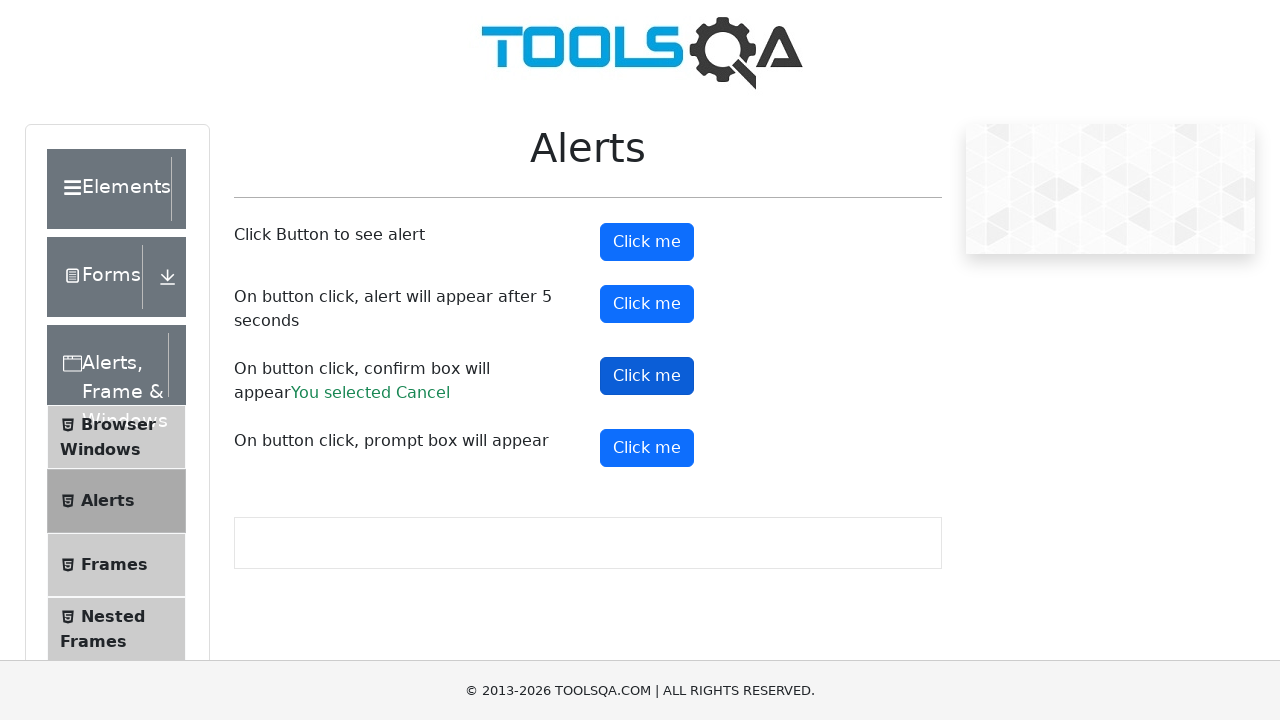